Tests multi-select dropdown functionality by checking if a dropdown supports multiple selections, iterating through available options, and then deselecting all selected options.

Starting URL: https://syntaxprojects.com/basic-select-dropdown-demo.php

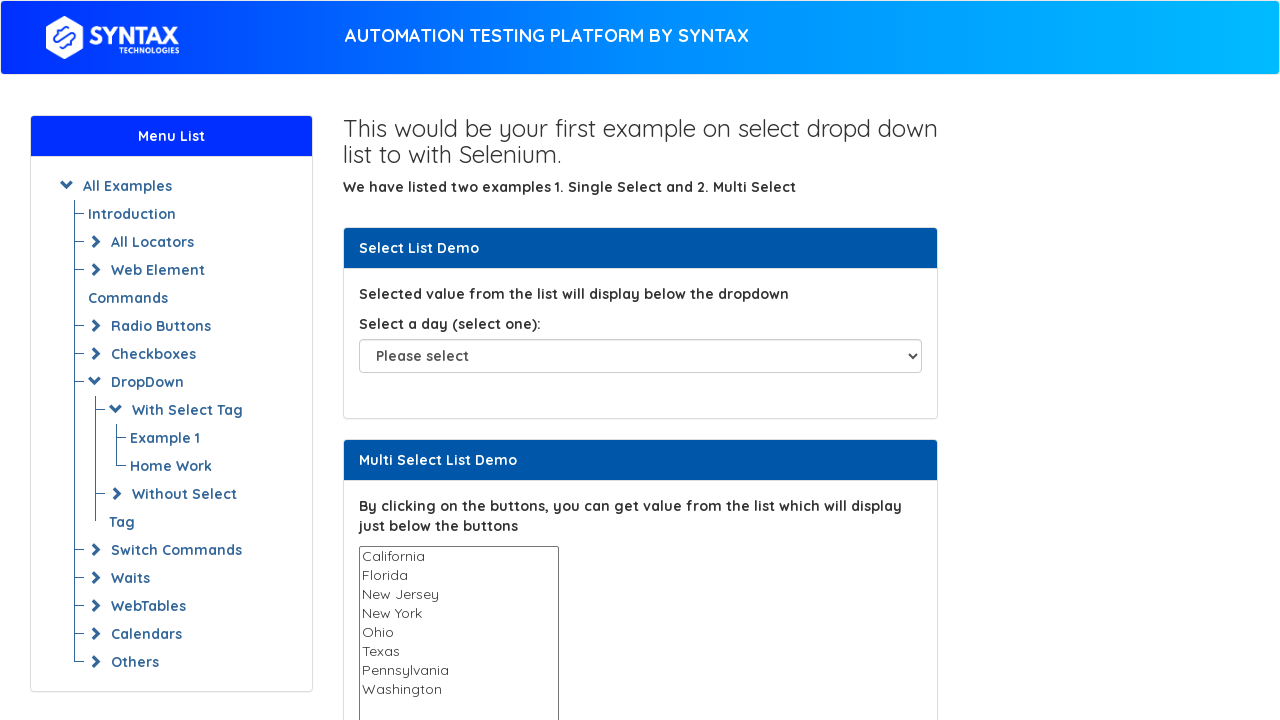

Located multi-select dropdown by name 'States'
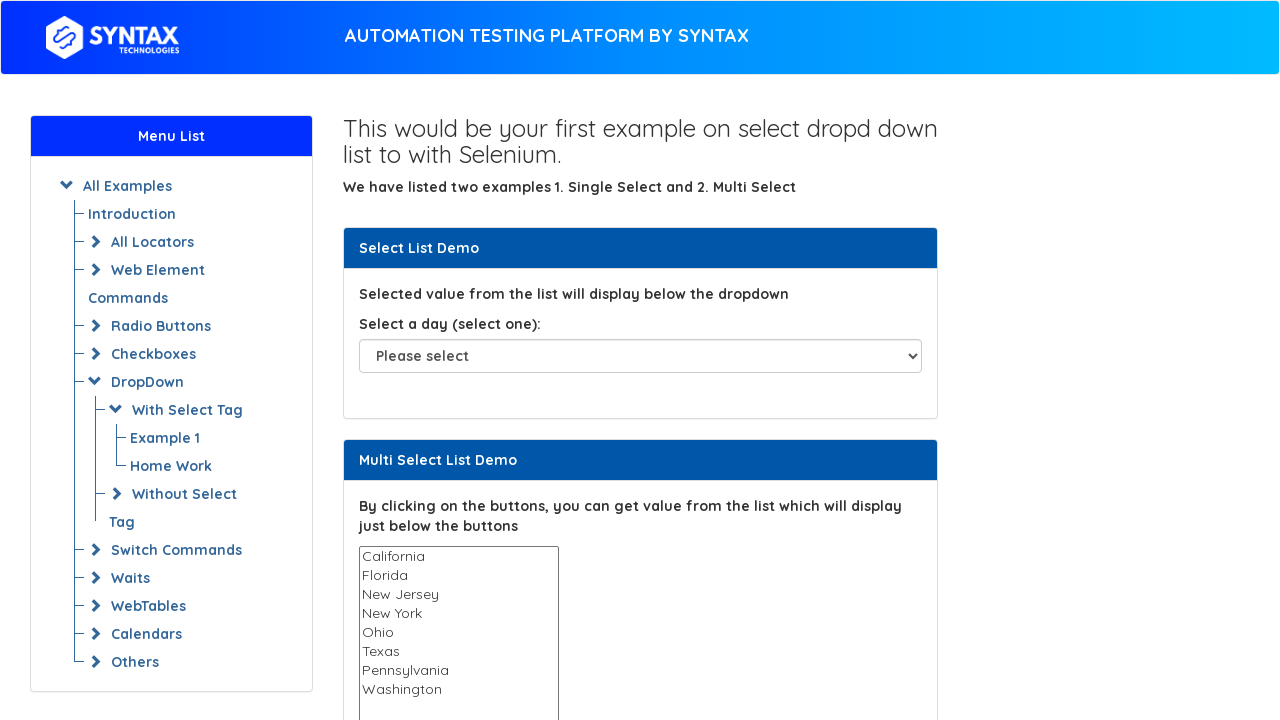

Multi-select dropdown became visible
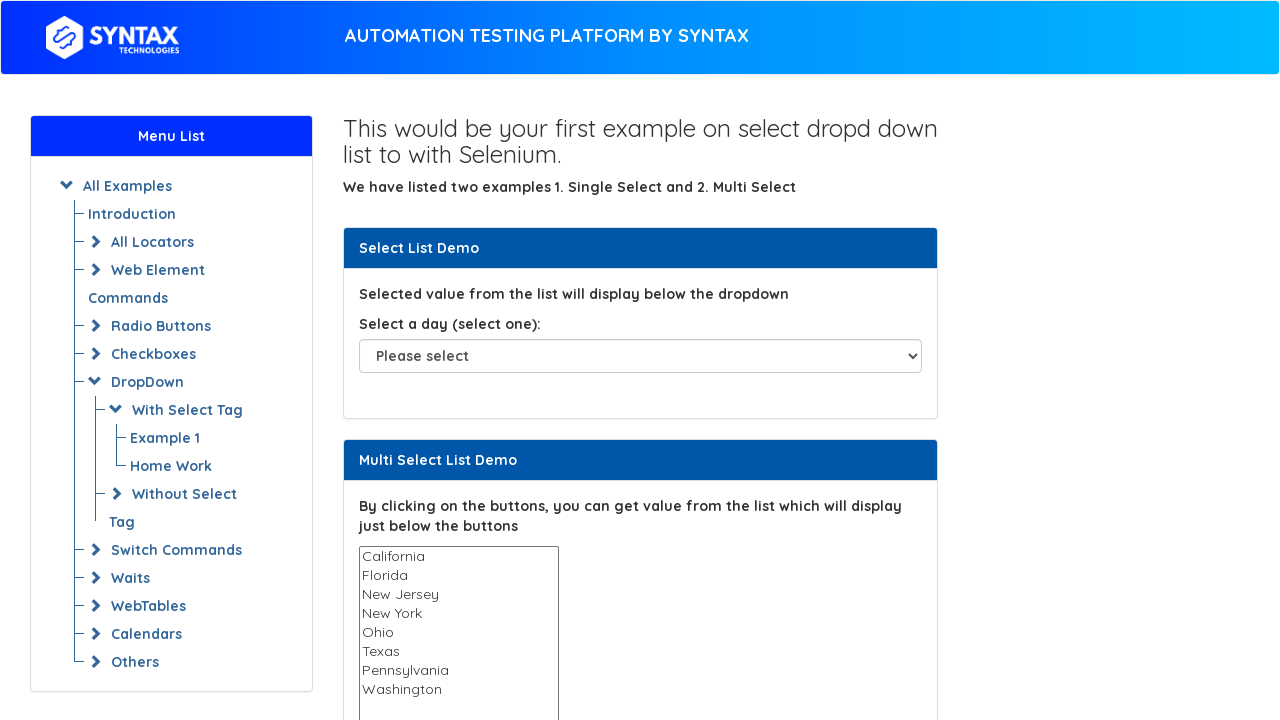

Retrieved all available options from the dropdown
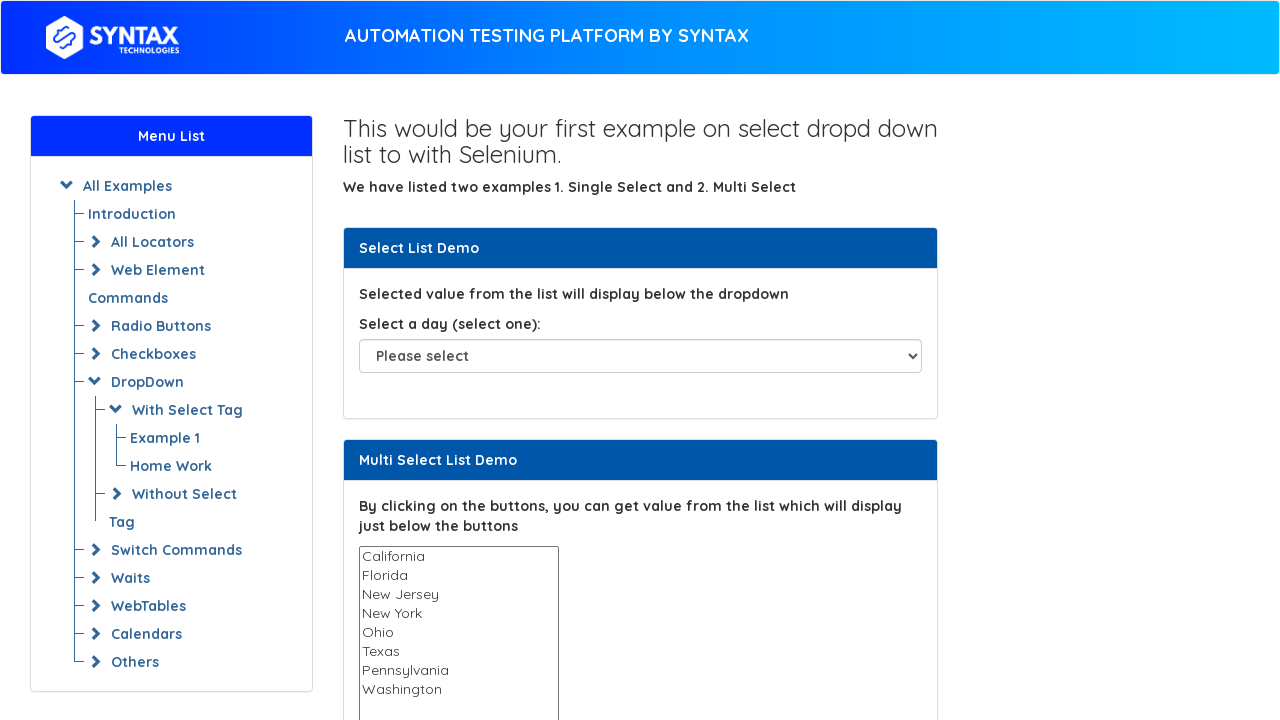

Selected multiple options by index (1, 2, 3) to test multi-select functionality on select[name='States']
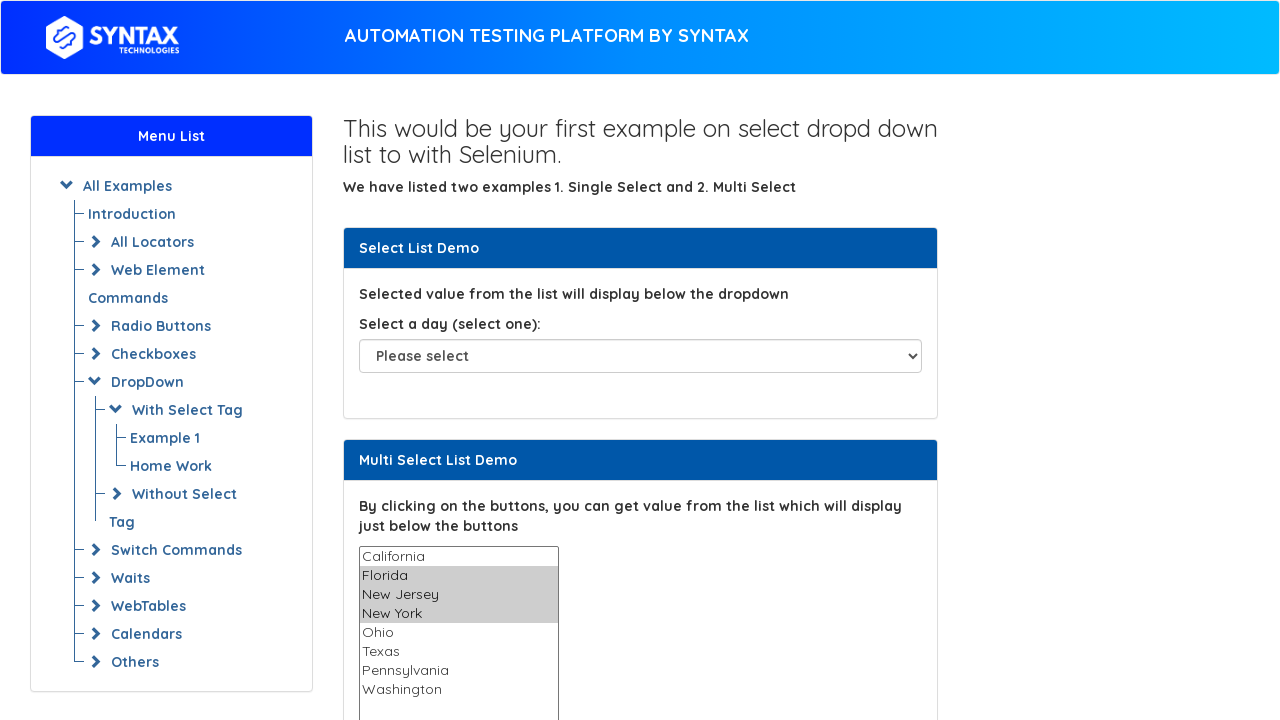

Waited 1 second to observe the selected options
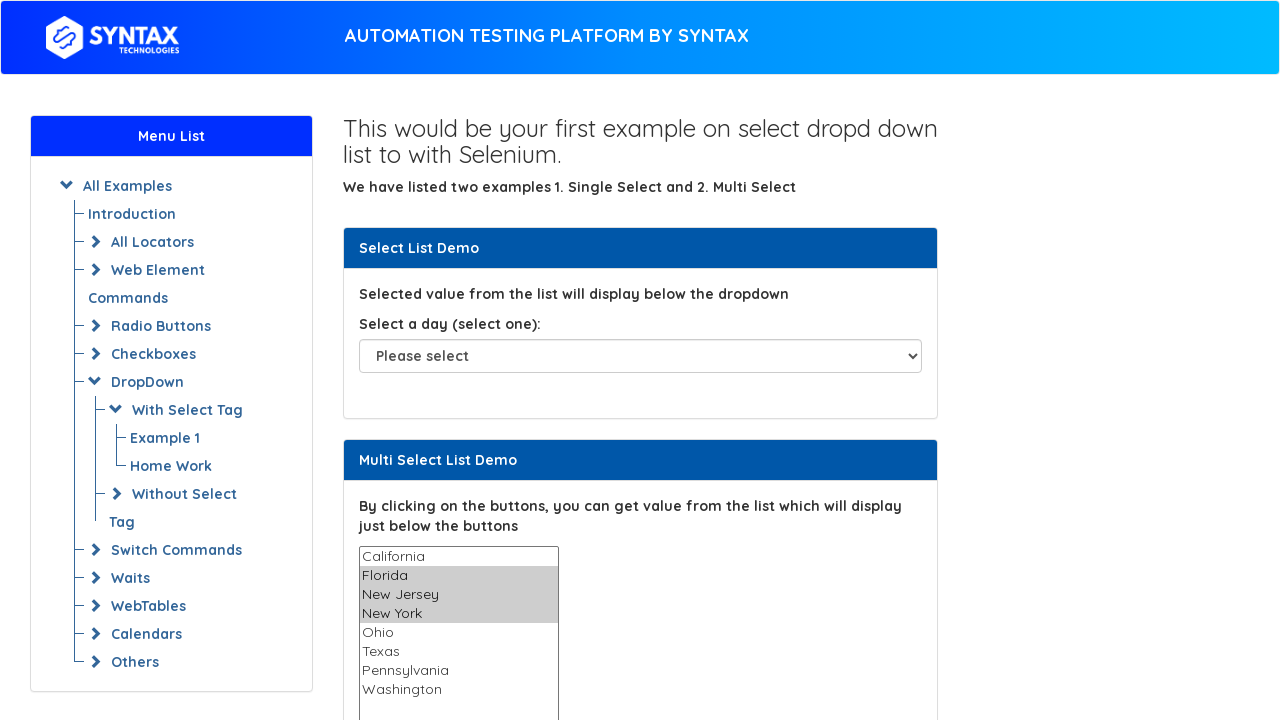

Deselected all options by selecting an empty array on select[name='States']
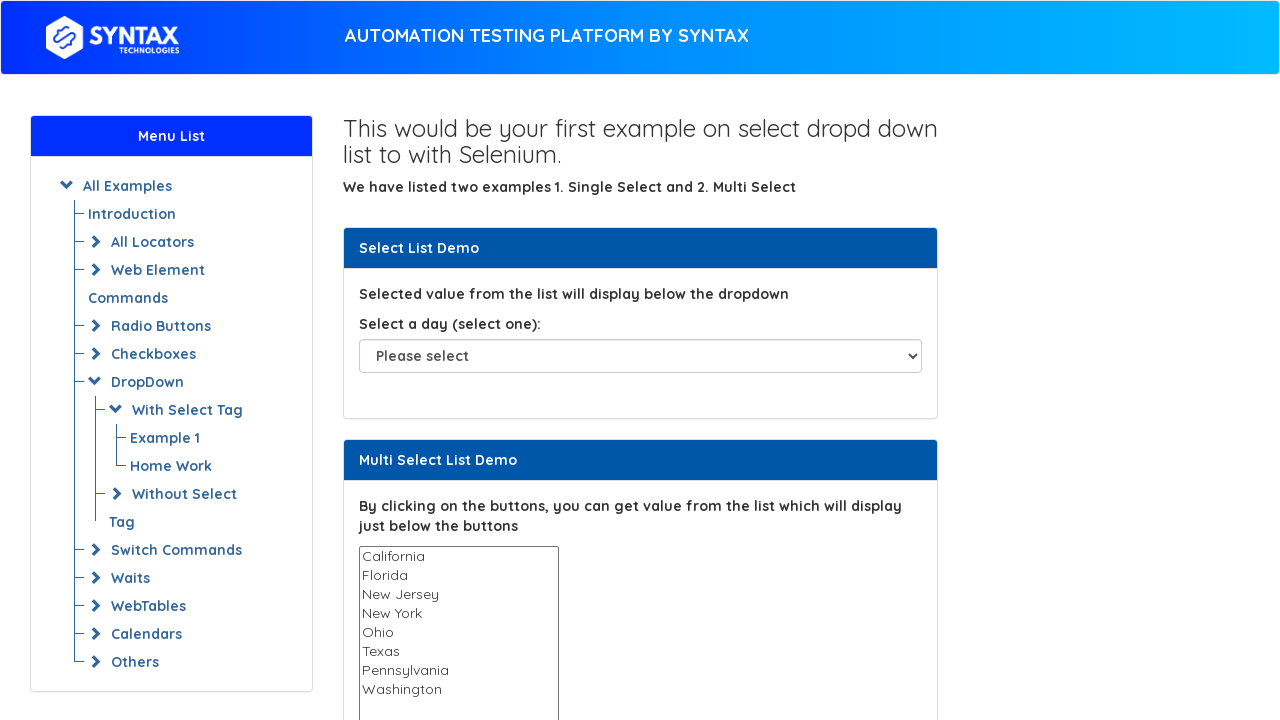

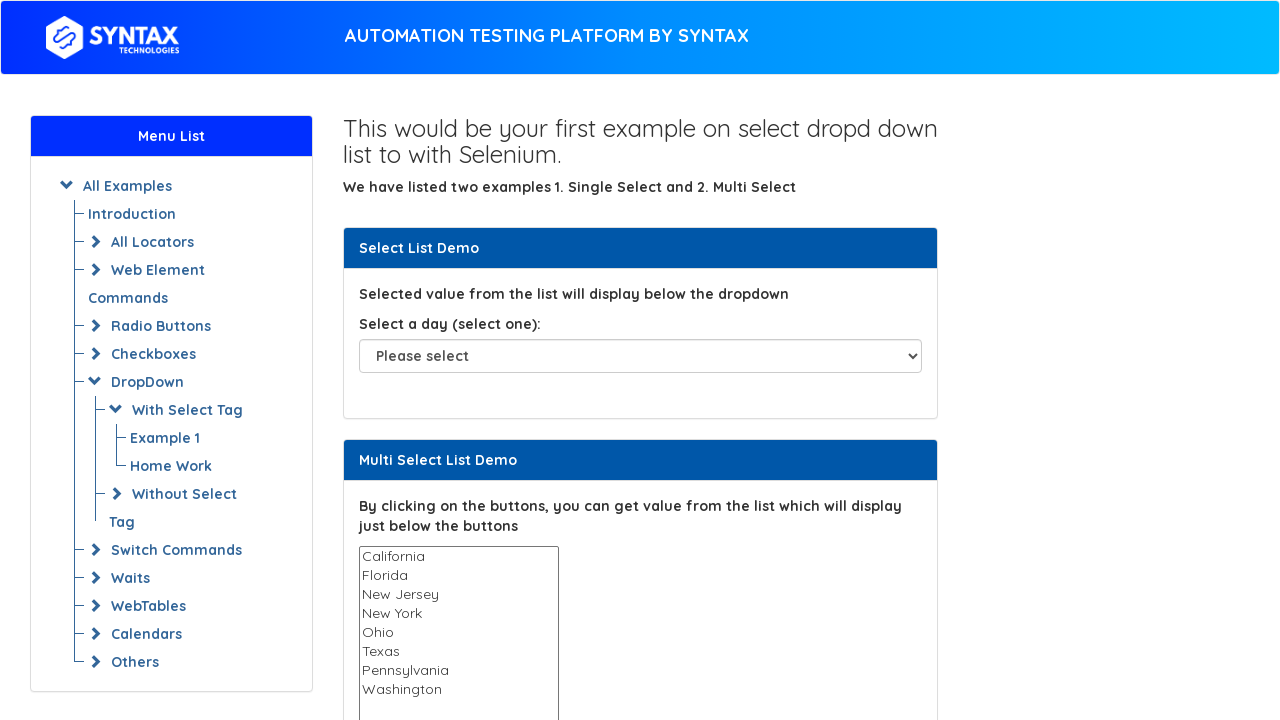